Tests handling of JavaScript alerts including simple alerts, timer-based alerts, confirmation dialogs, and prompt dialogs

Starting URL: https://demoqa.com/alerts

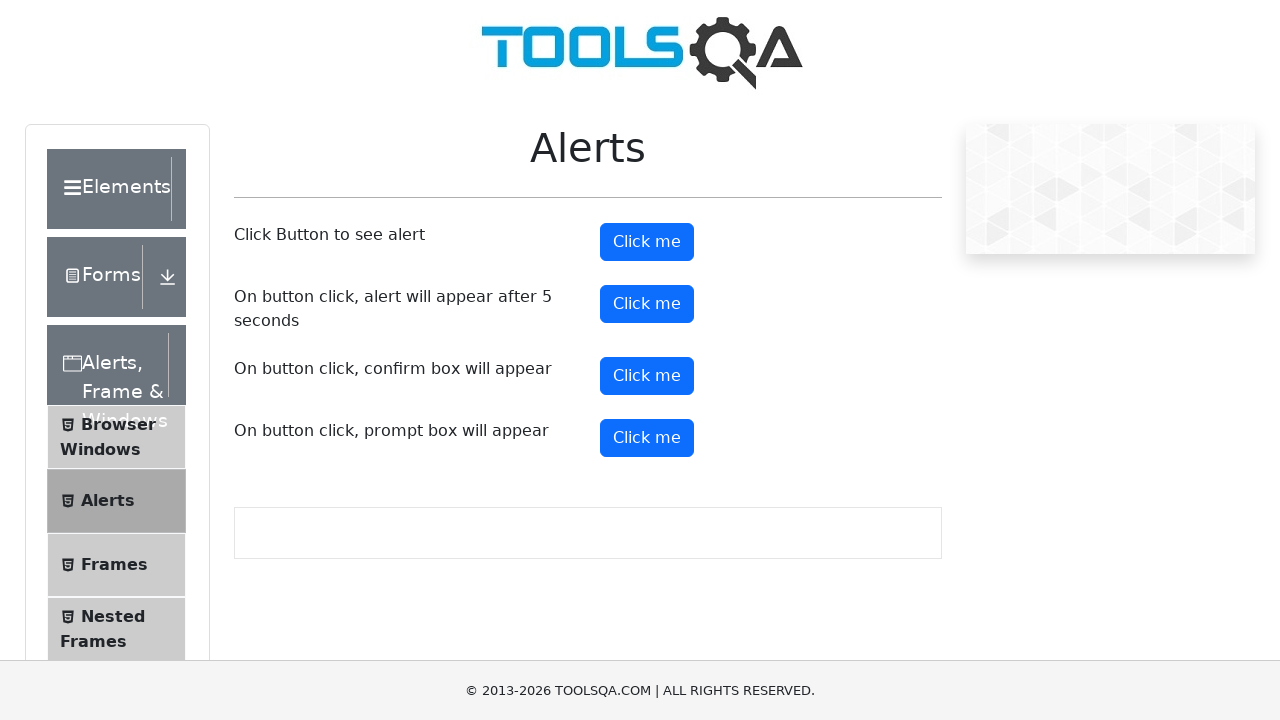

Navigated to alerts demo page
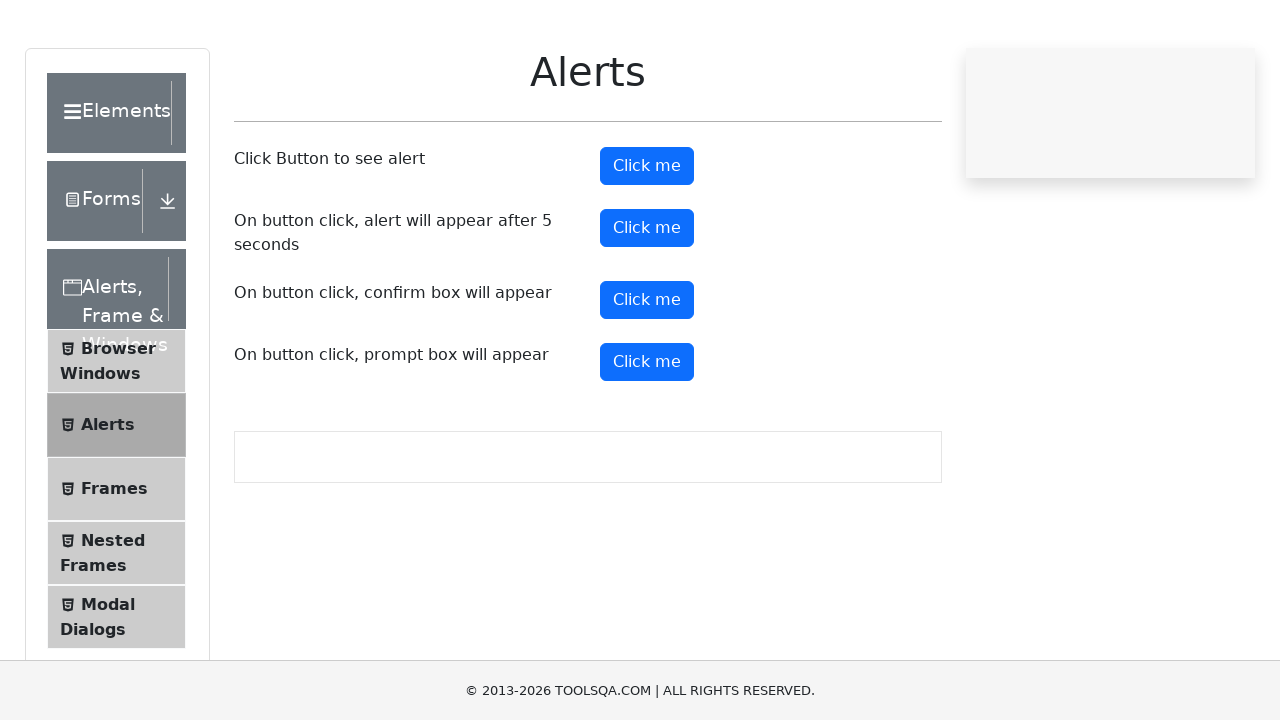

Clicked simple alert button at (647, 242) on #alertButton
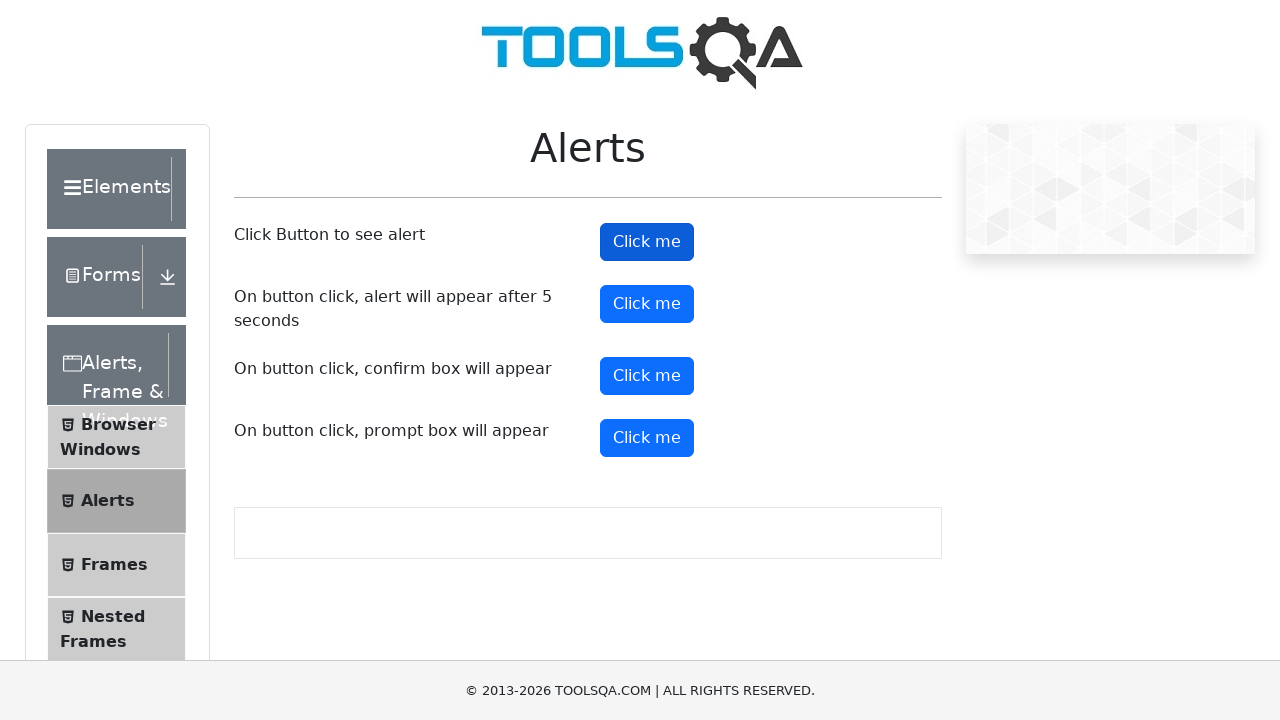

Accepted simple alert dialog
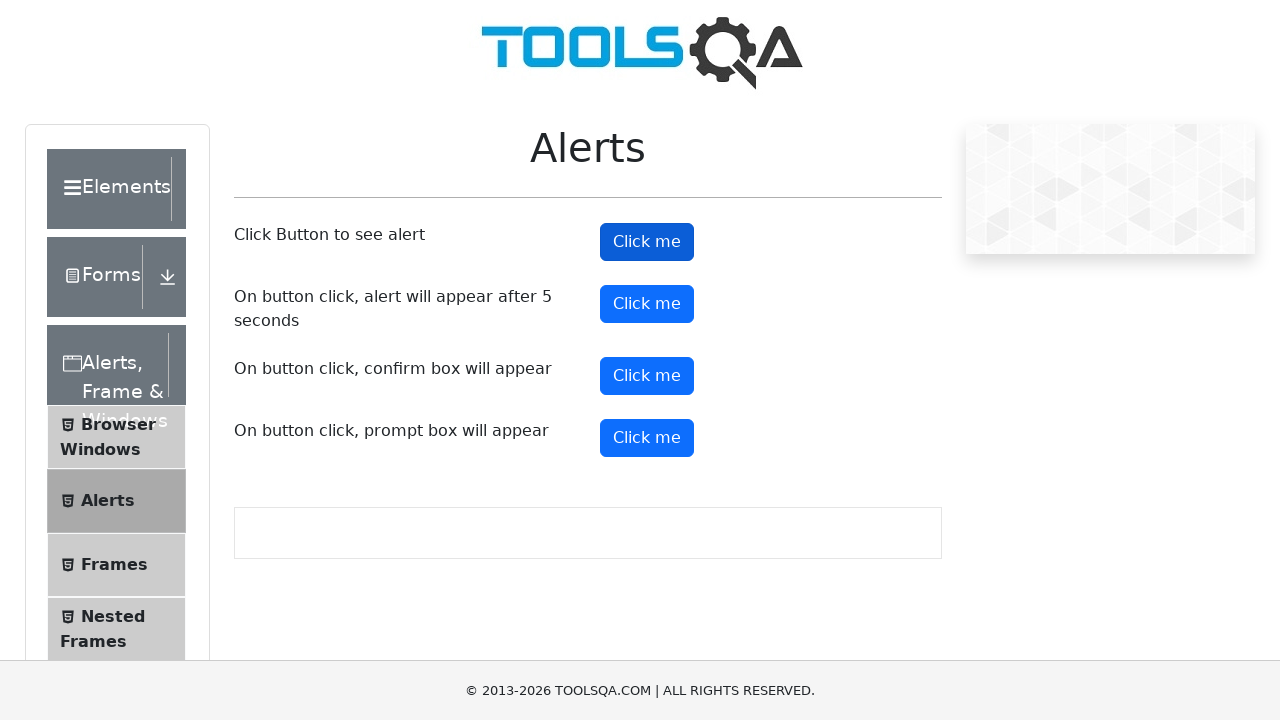

Clicked timer alert button at (647, 304) on #timerAlertButton
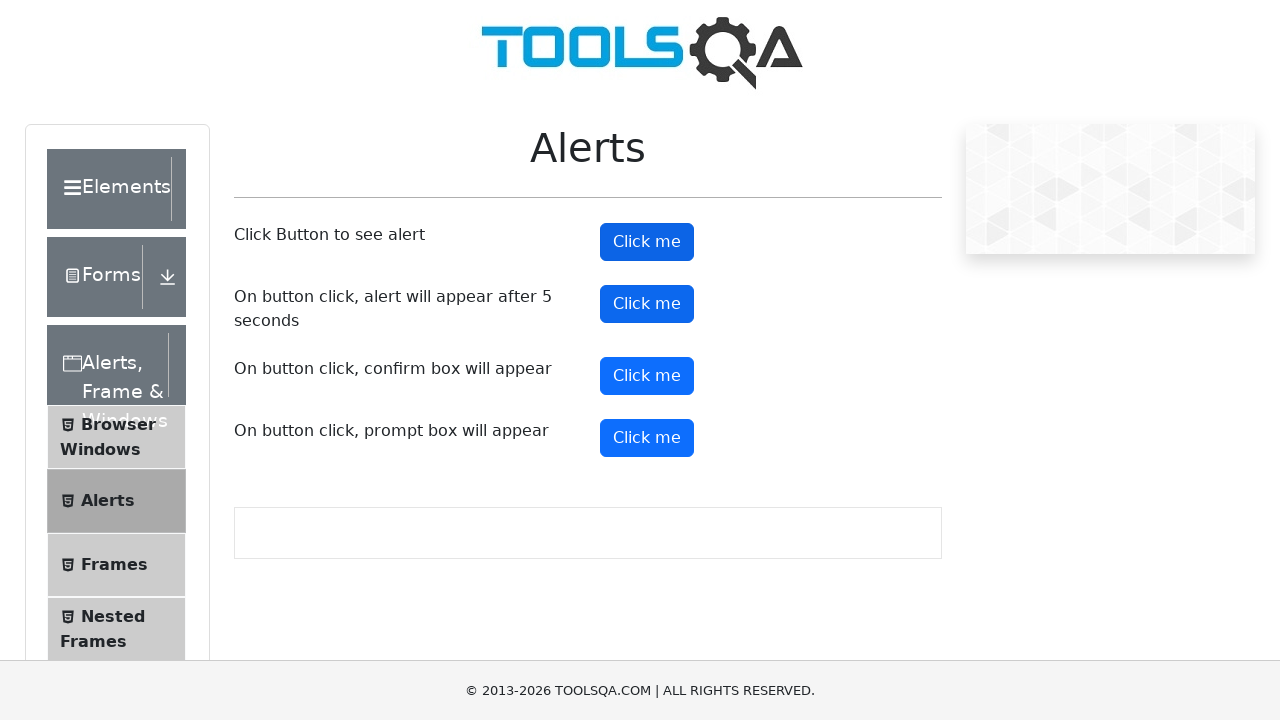

Waited for timer alert to trigger (5 seconds)
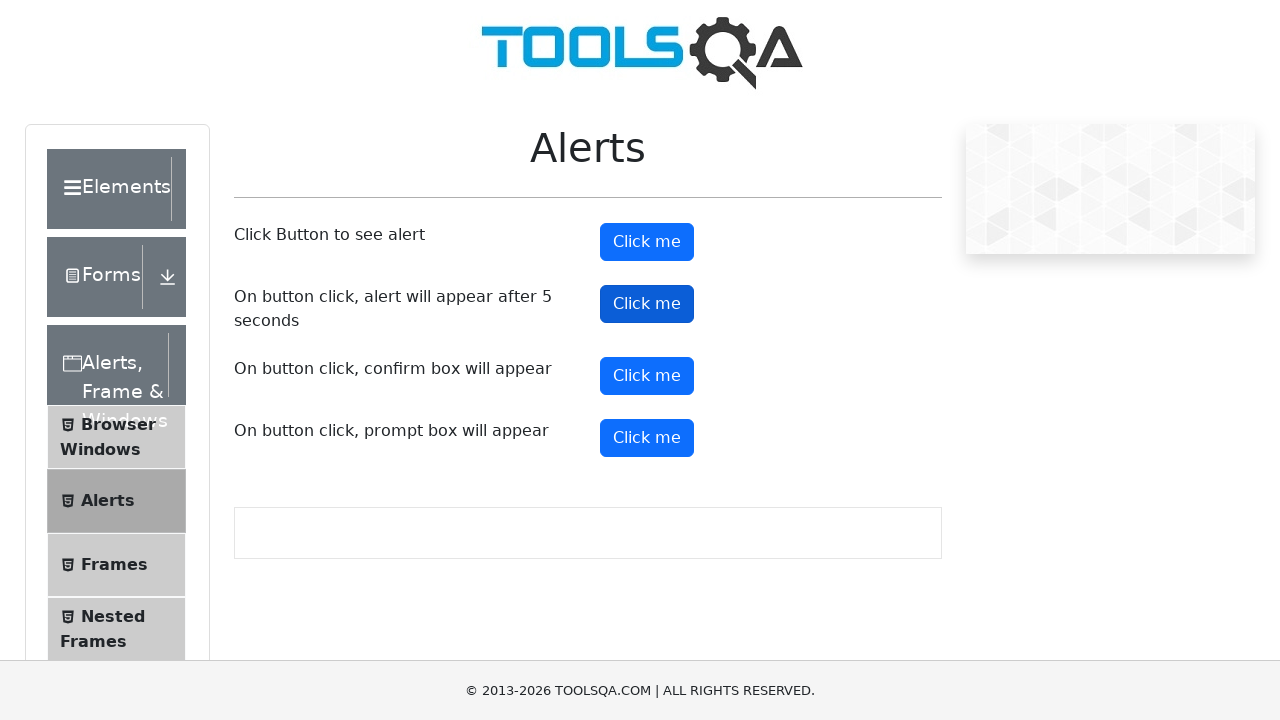

Clicked confirmation dialog button at (647, 376) on #confirmButton
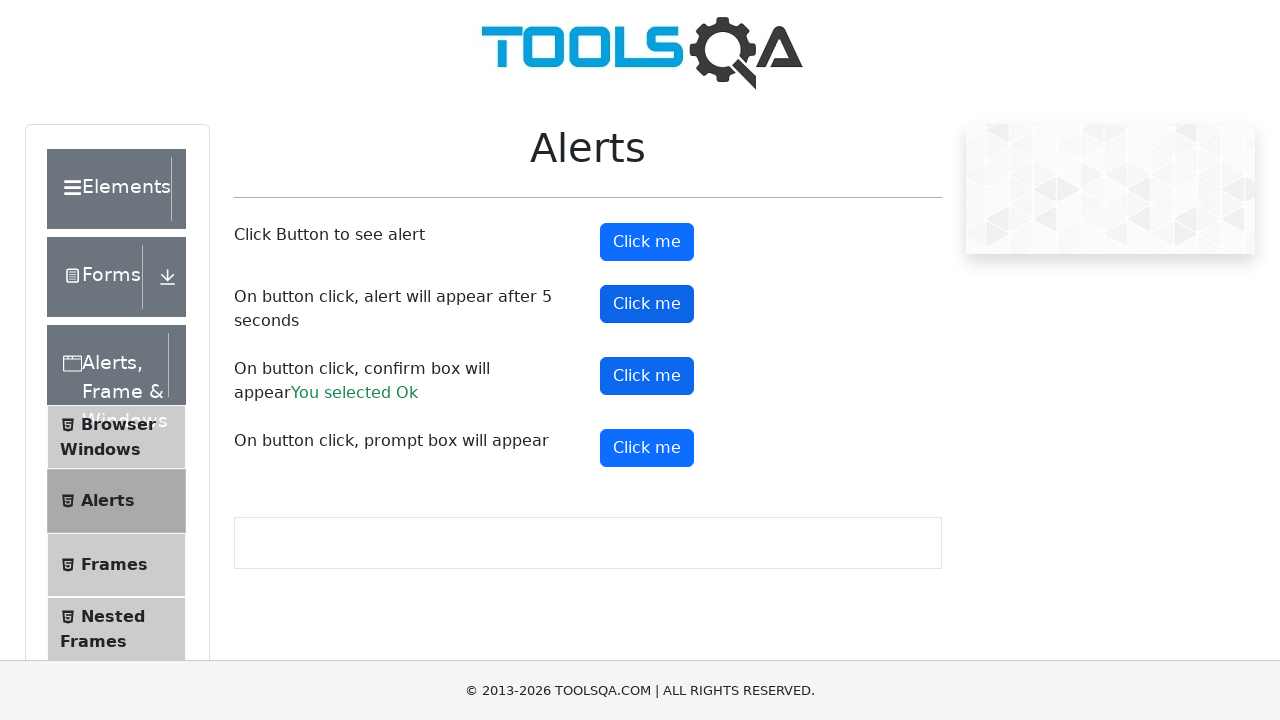

Dismissed confirmation dialog
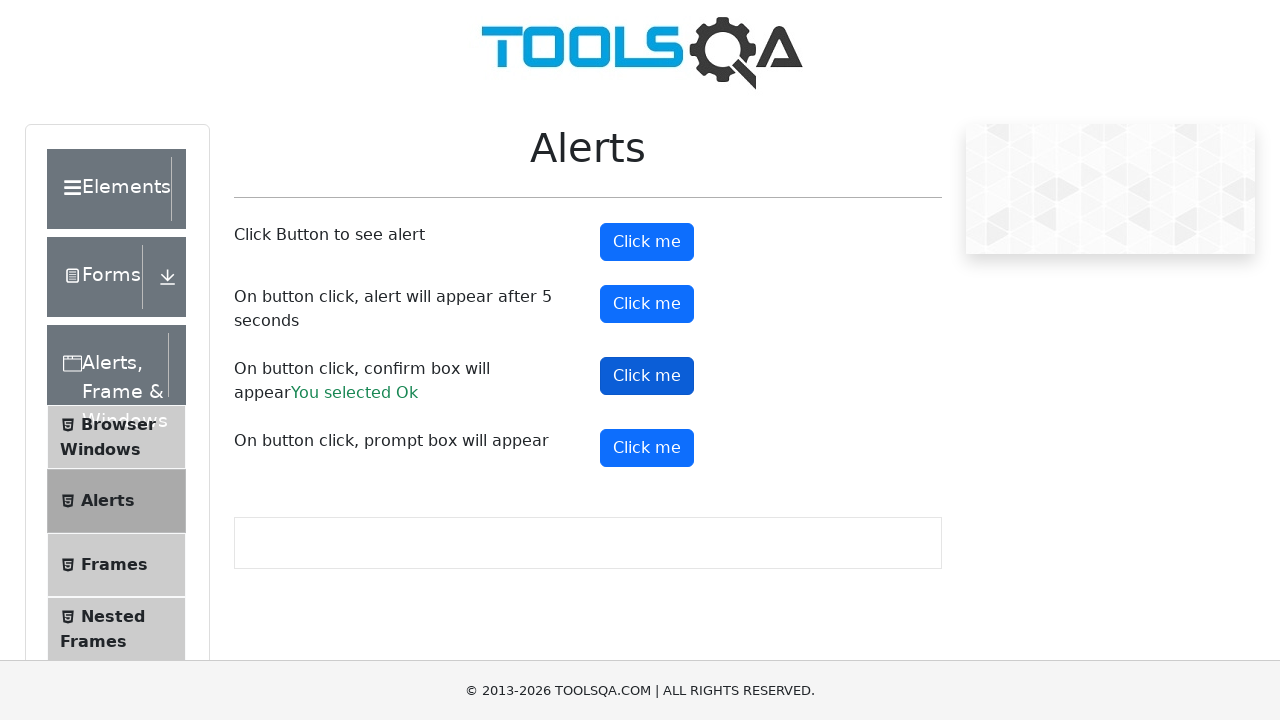

Clicked prompt dialog button at (647, 448) on #promtButton
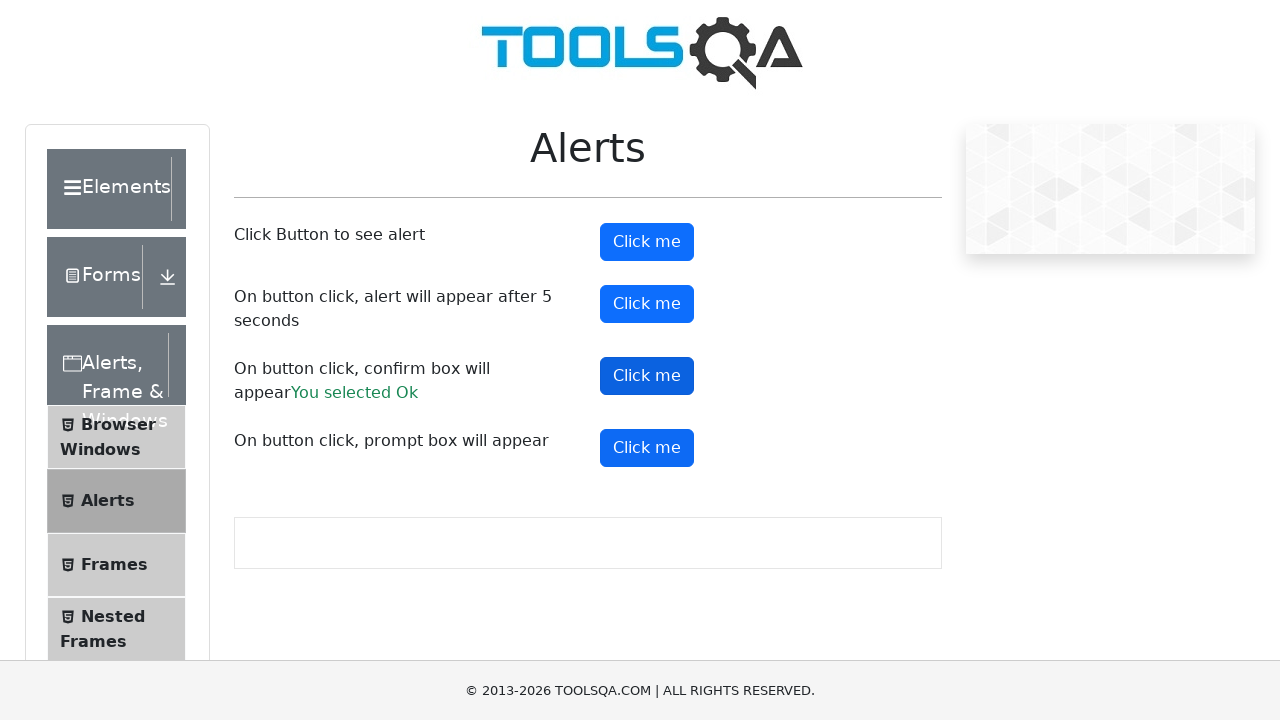

Accepted prompt dialog with text 'HI Typing inside alert box'
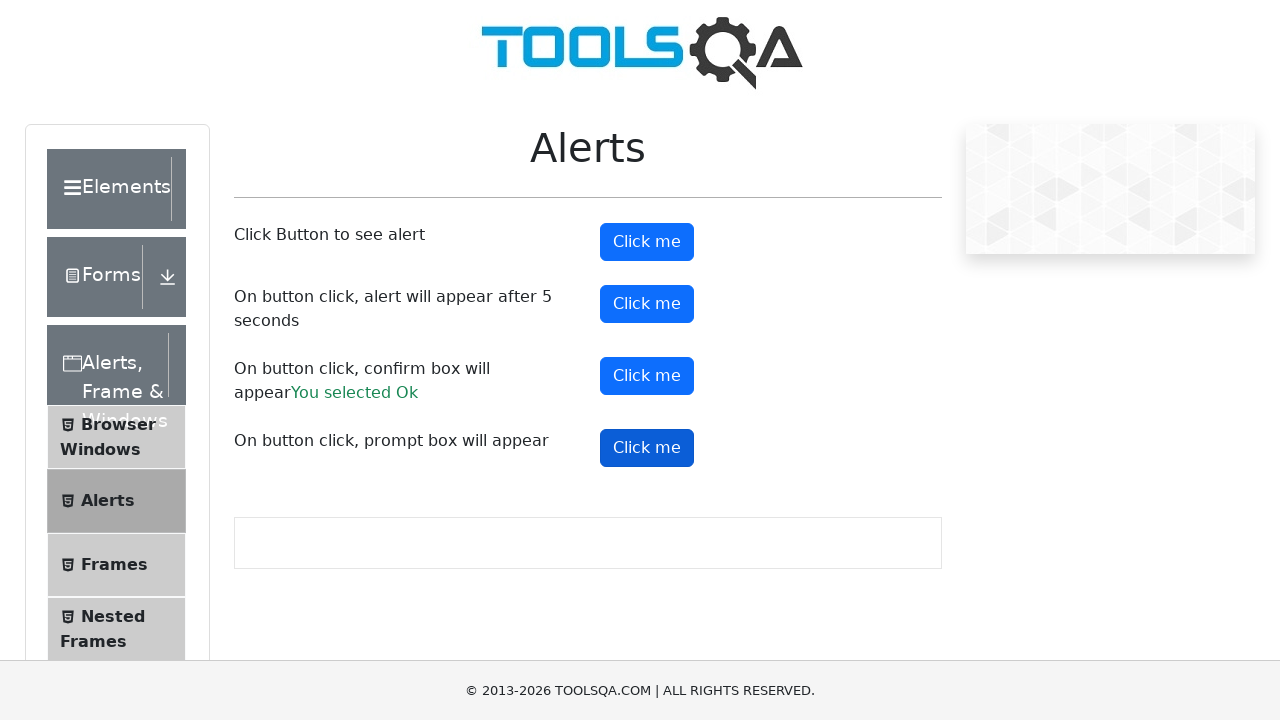

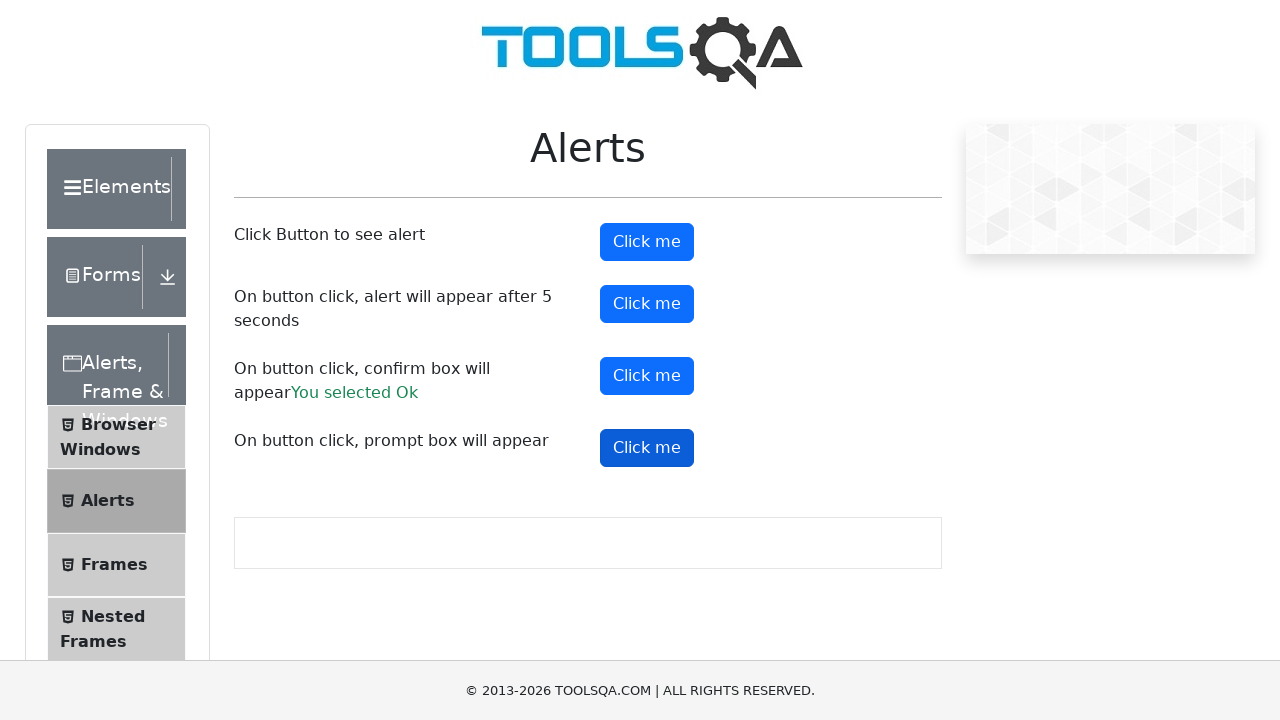